Tests radio button selection on Material Angular demo page by selecting the Summer option

Starting URL: https://material.angular.io/components/radio/examples

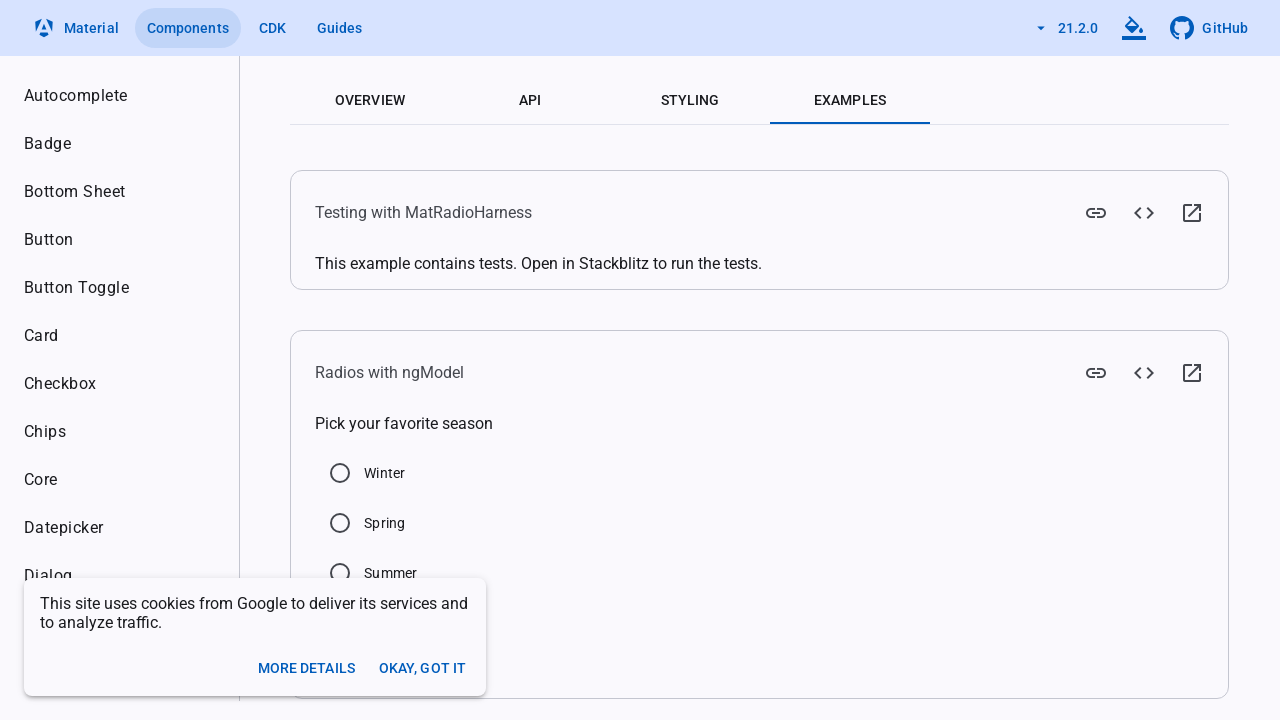

Located Summer radio button element
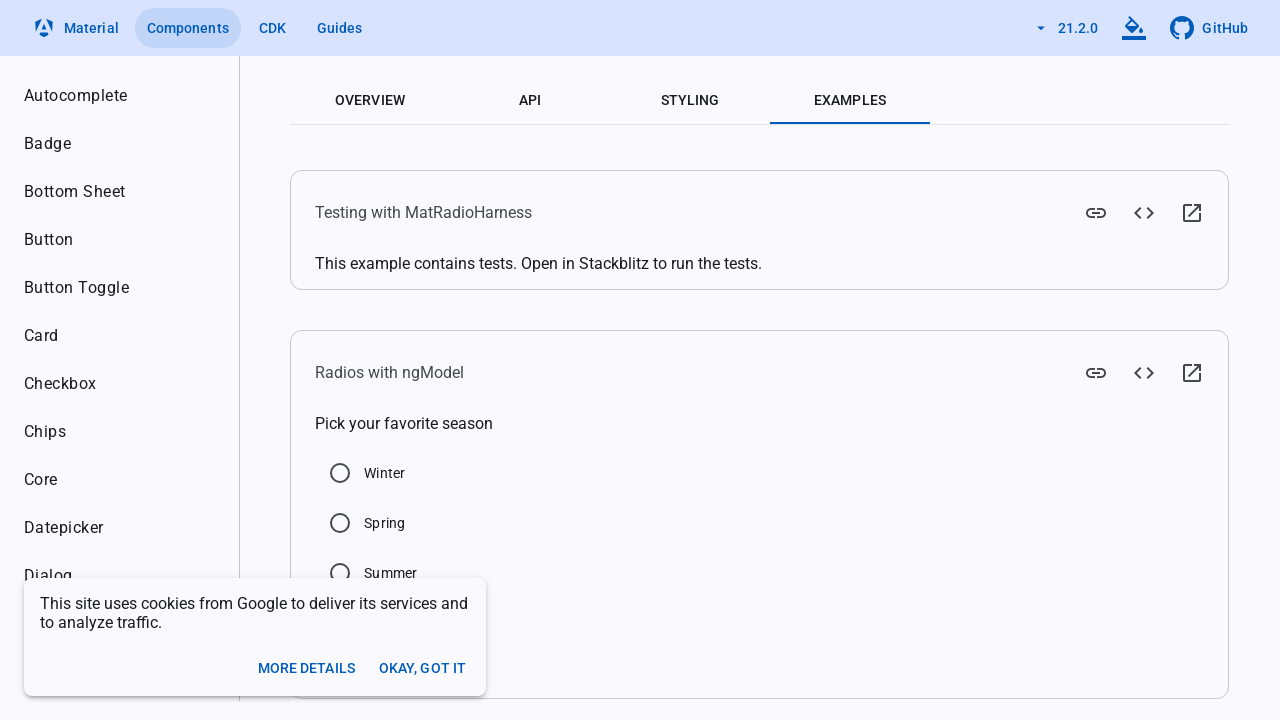

Verified Summer radio button is not checked
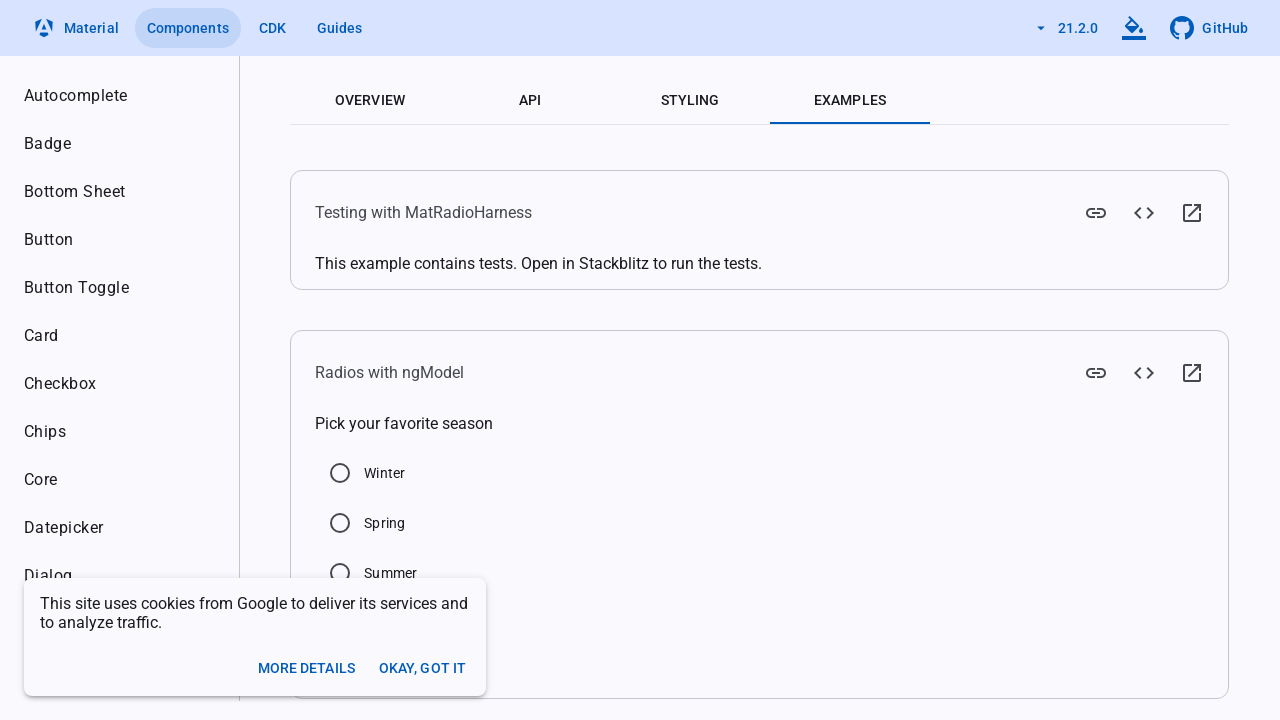

Clicked Summer radio button to select it at (340, 573) on //label[text()='Summer']/preceding-sibling::div/input
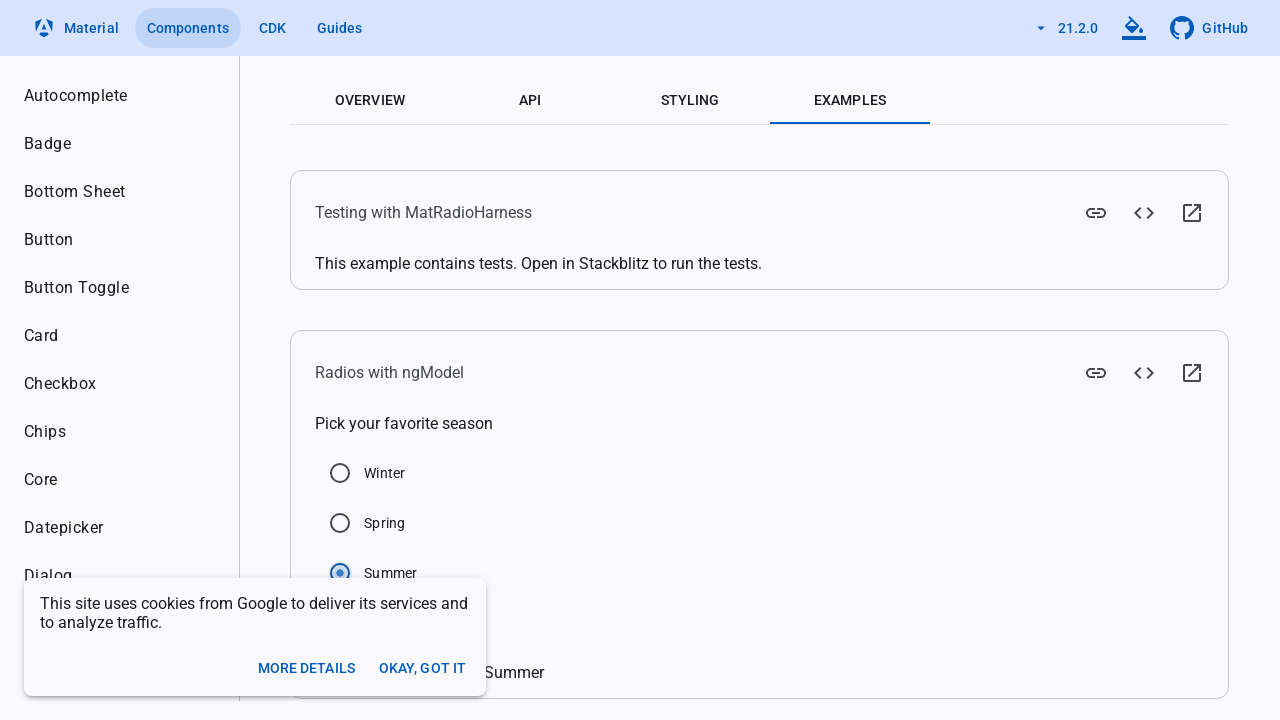

Waited 2 seconds for radio button selection to complete
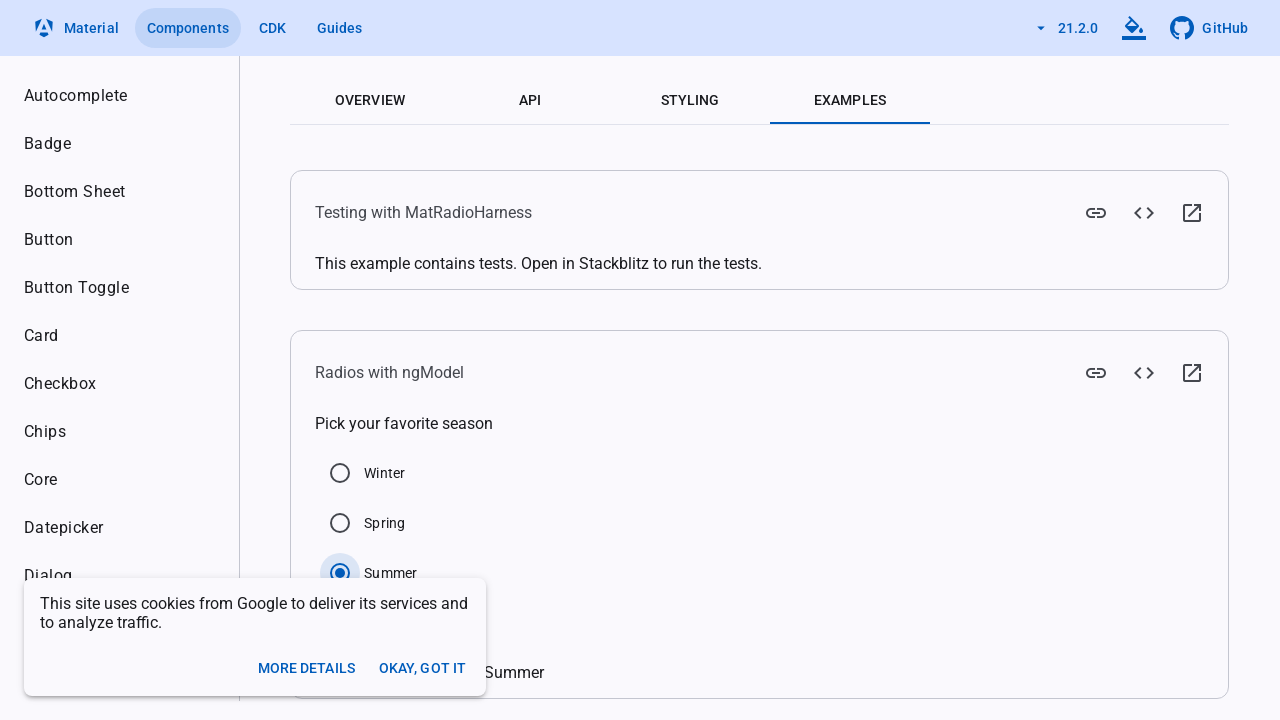

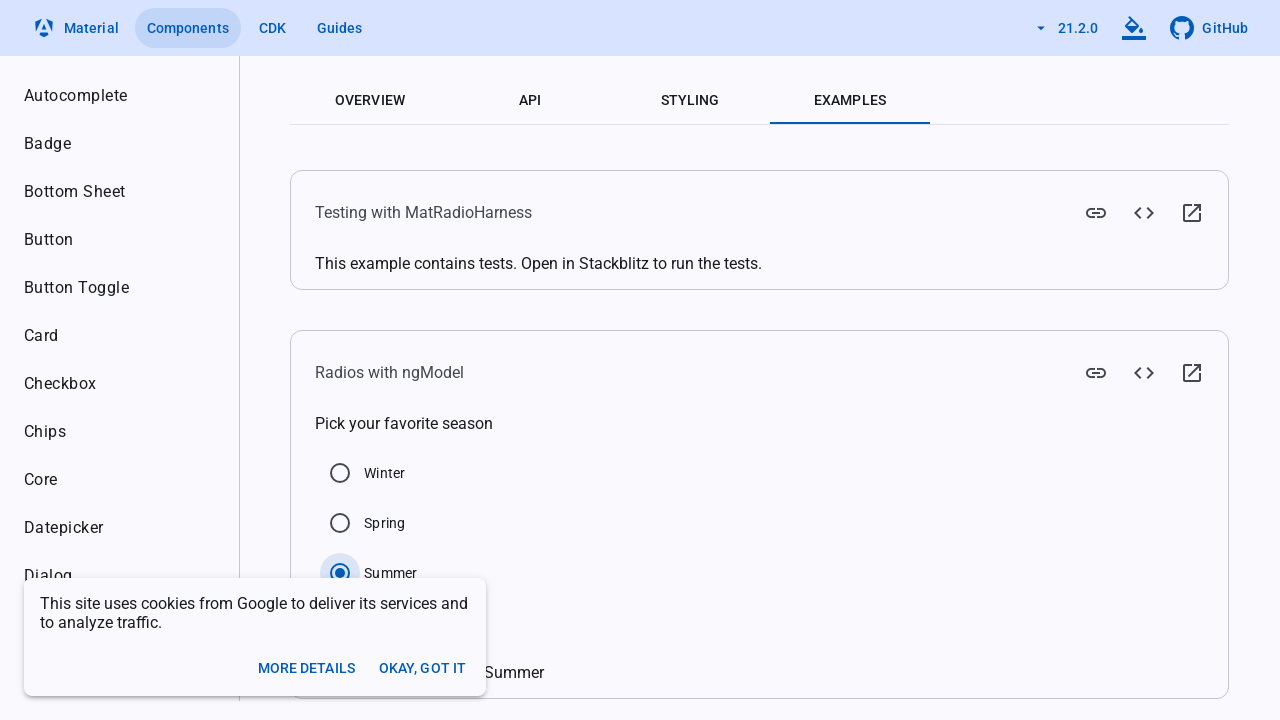